Tests clicking on the Elements card on the homepage and verifies navigation to the elements page

Starting URL: https://demoqa.com/

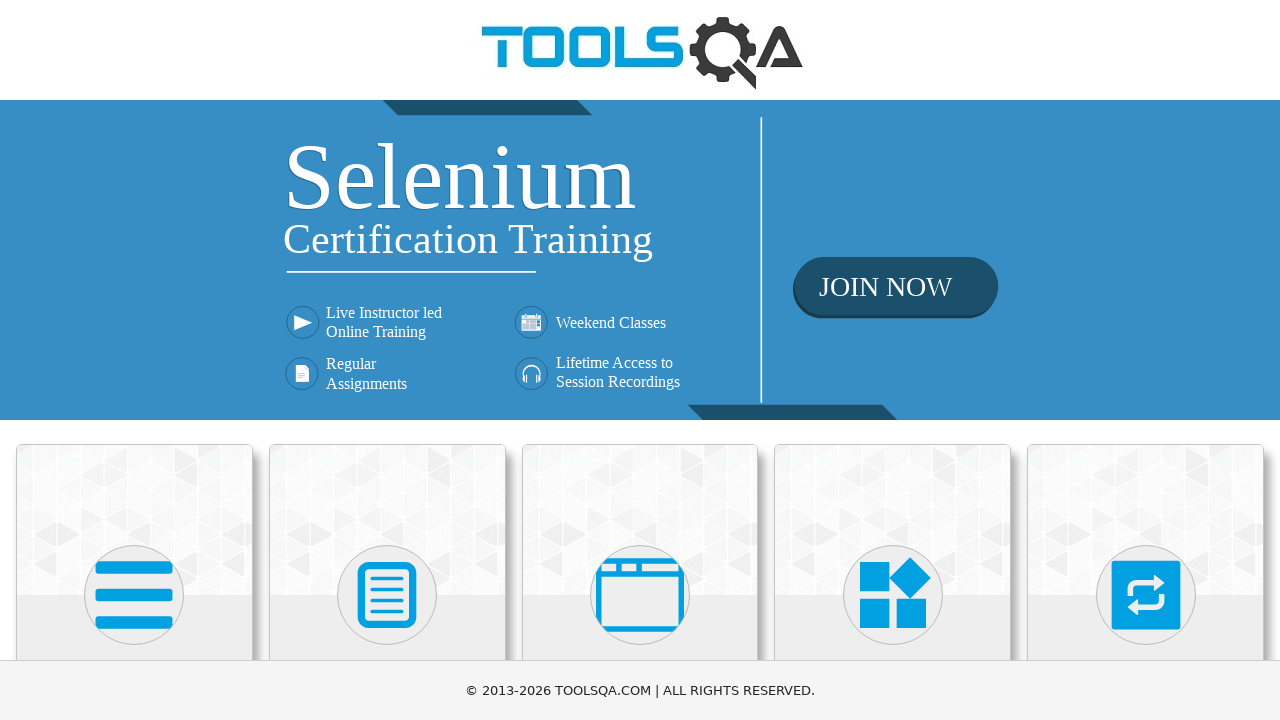

Clicked on the Elements card at (134, 520) on xpath=//h5[text()='Elements']/../../..
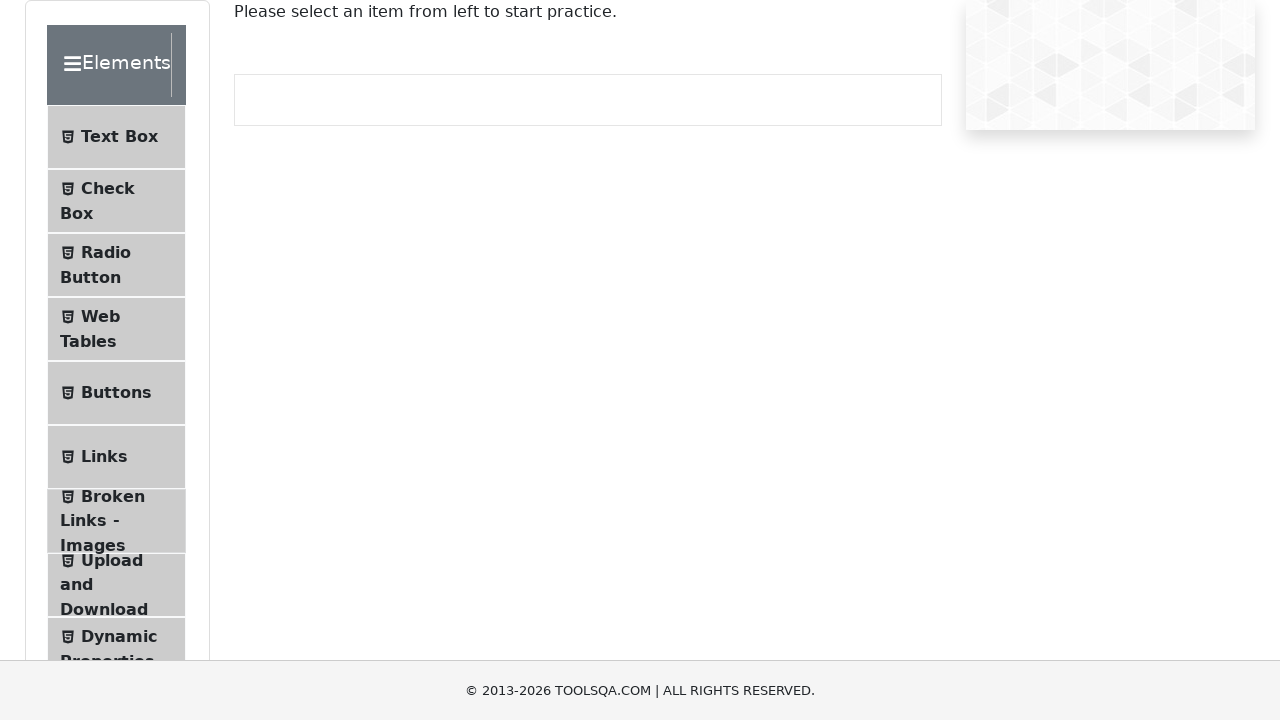

Navigated to Elements page and URL verified as https://demoqa.com/elements
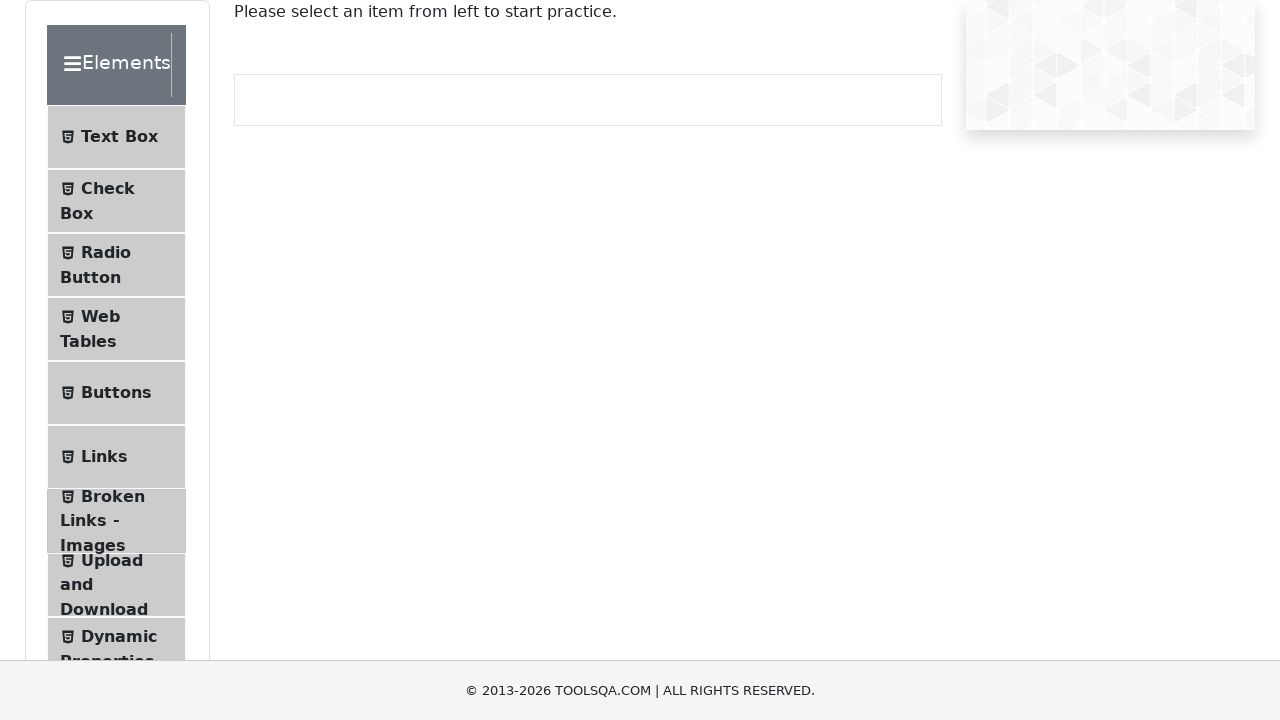

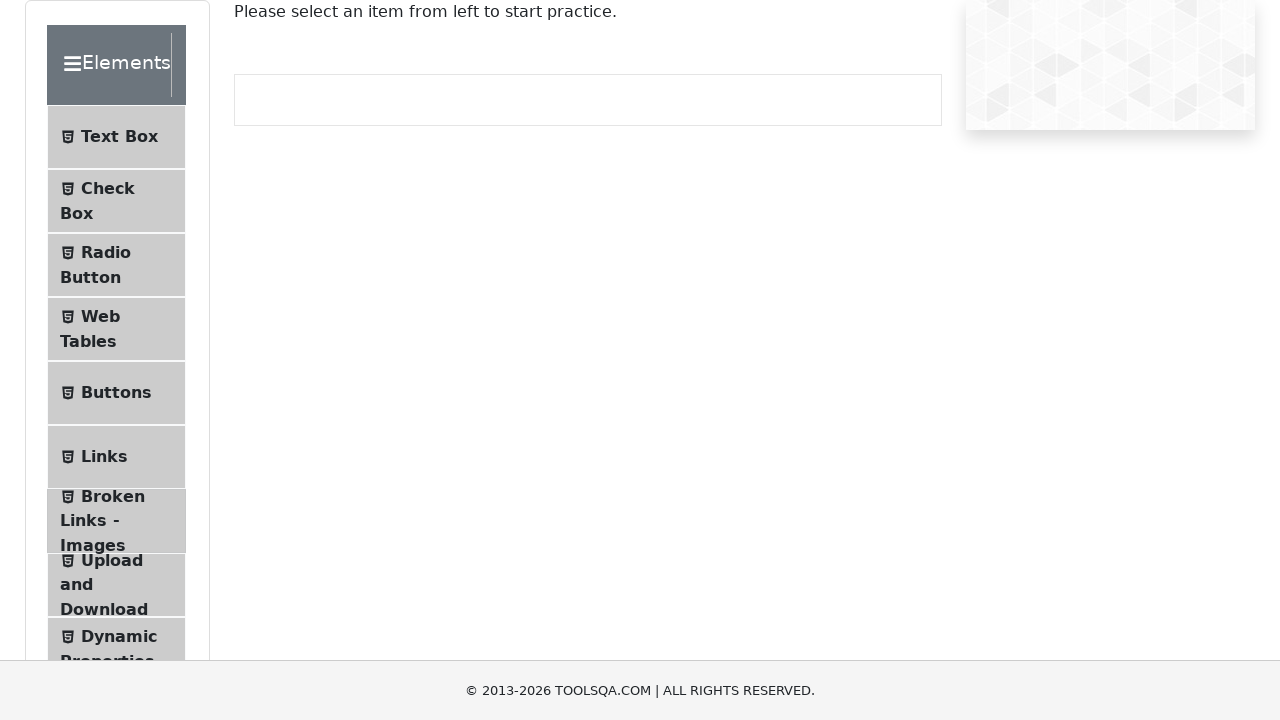